Navigates to Python.org homepage and verifies that event information is displayed in the event widget

Starting URL: https://www.python.org/

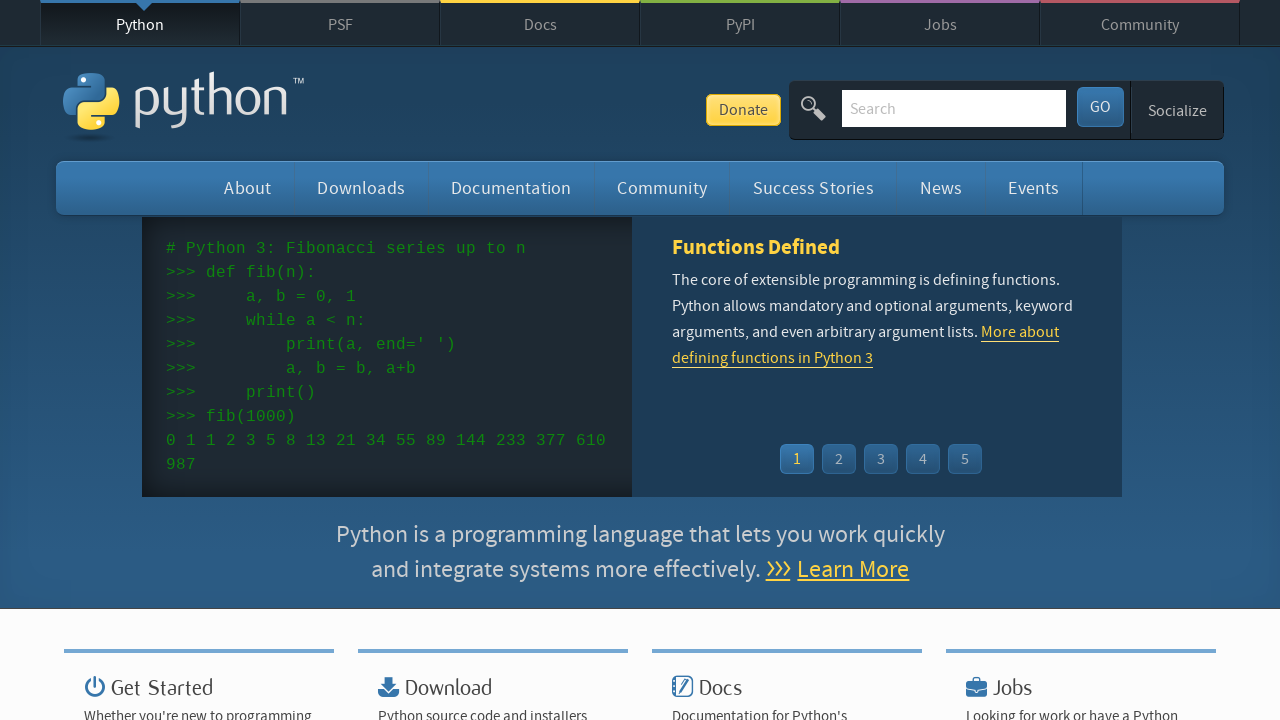

Navigated to Python.org homepage
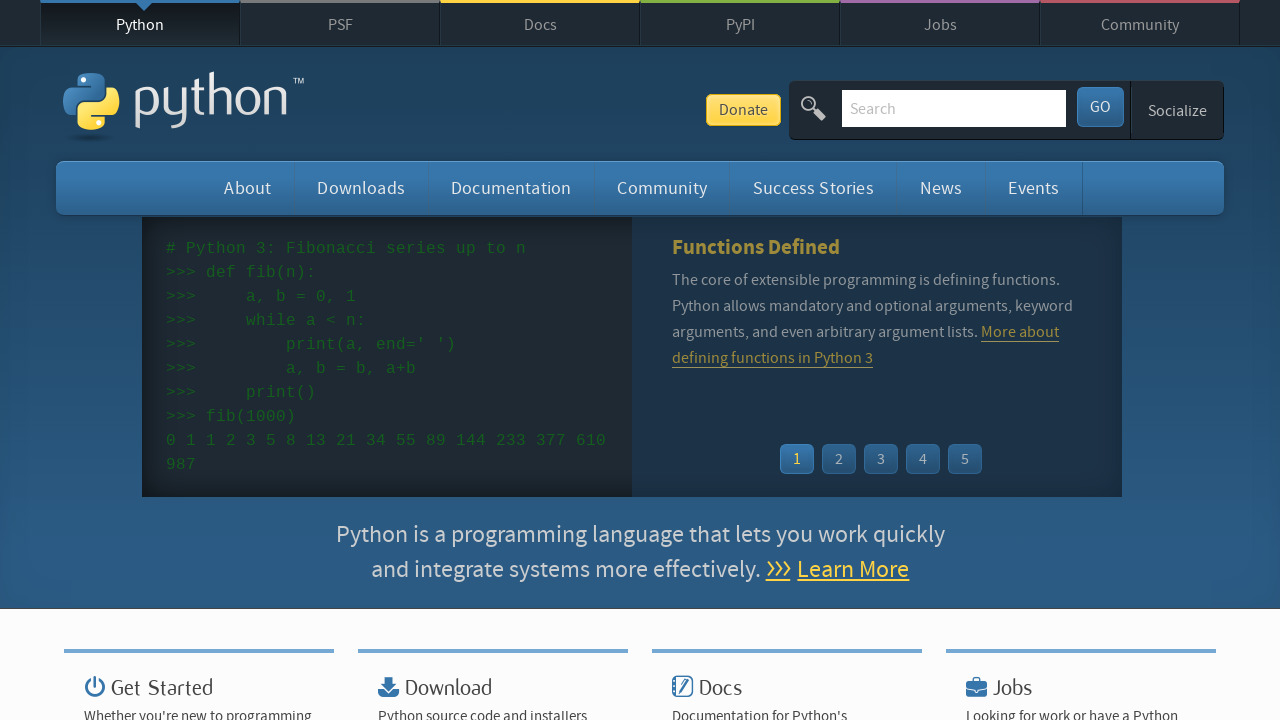

Event widget loaded on the page
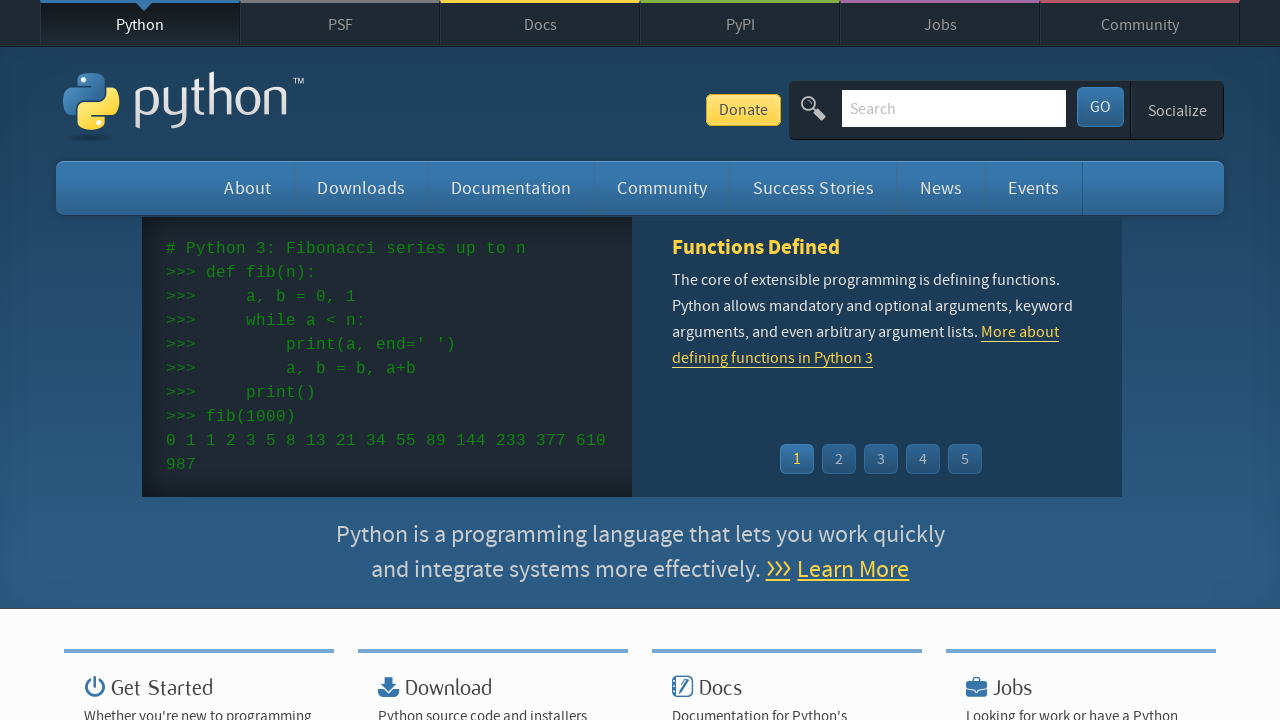

Event time information is displayed in the widget
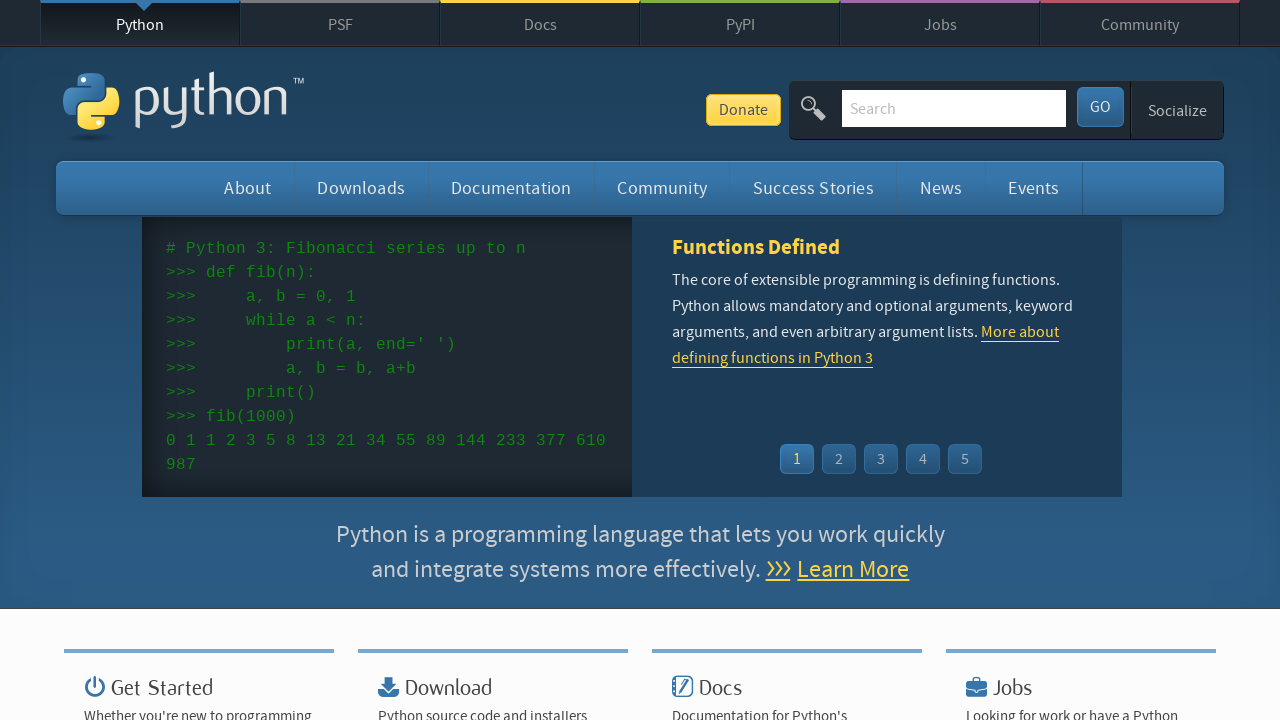

Event names and links are displayed in the widget
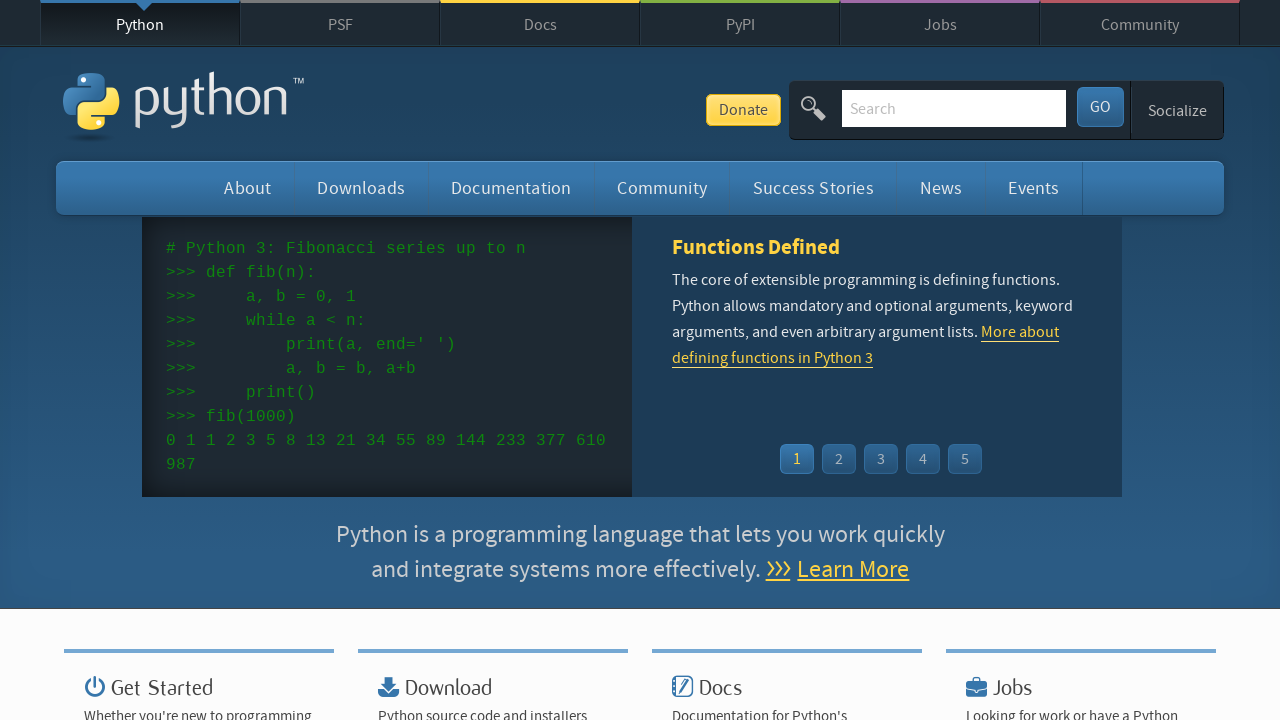

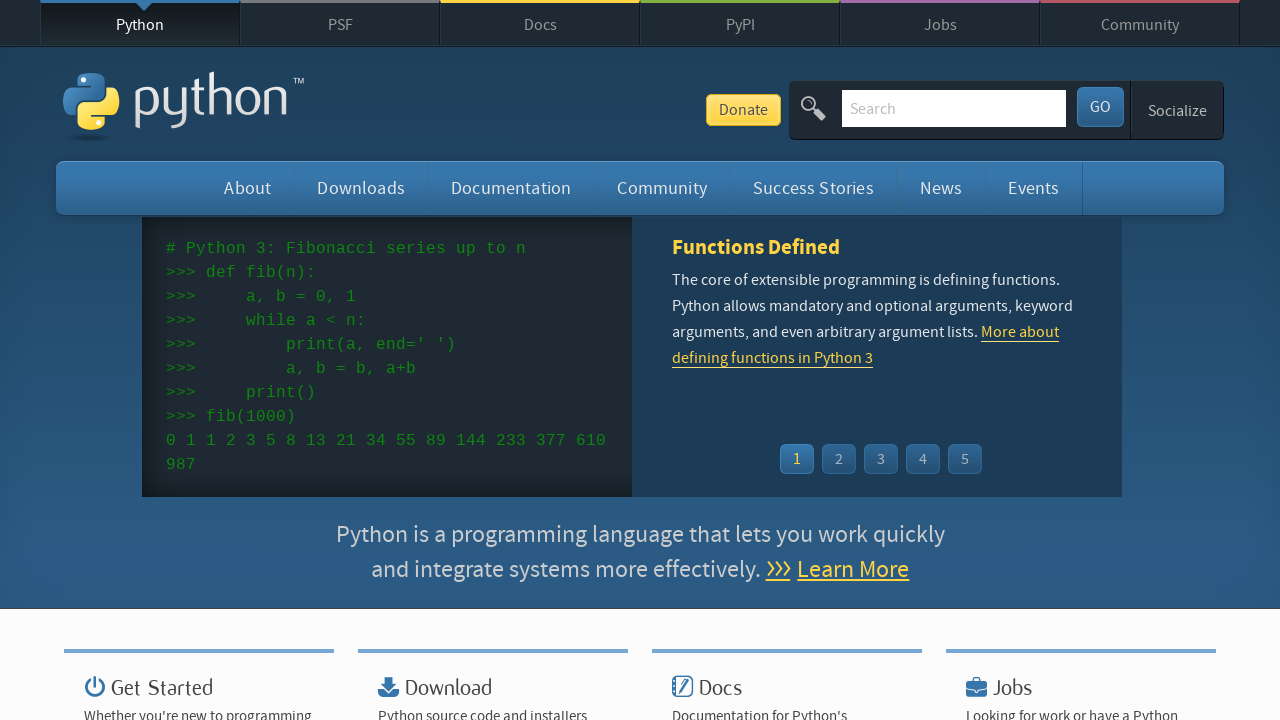